Tests adding products to a shopping cart by navigating to a product page and clicking add buttons multiple times for different products

Starting URL: https://material.playwrightvn.com/

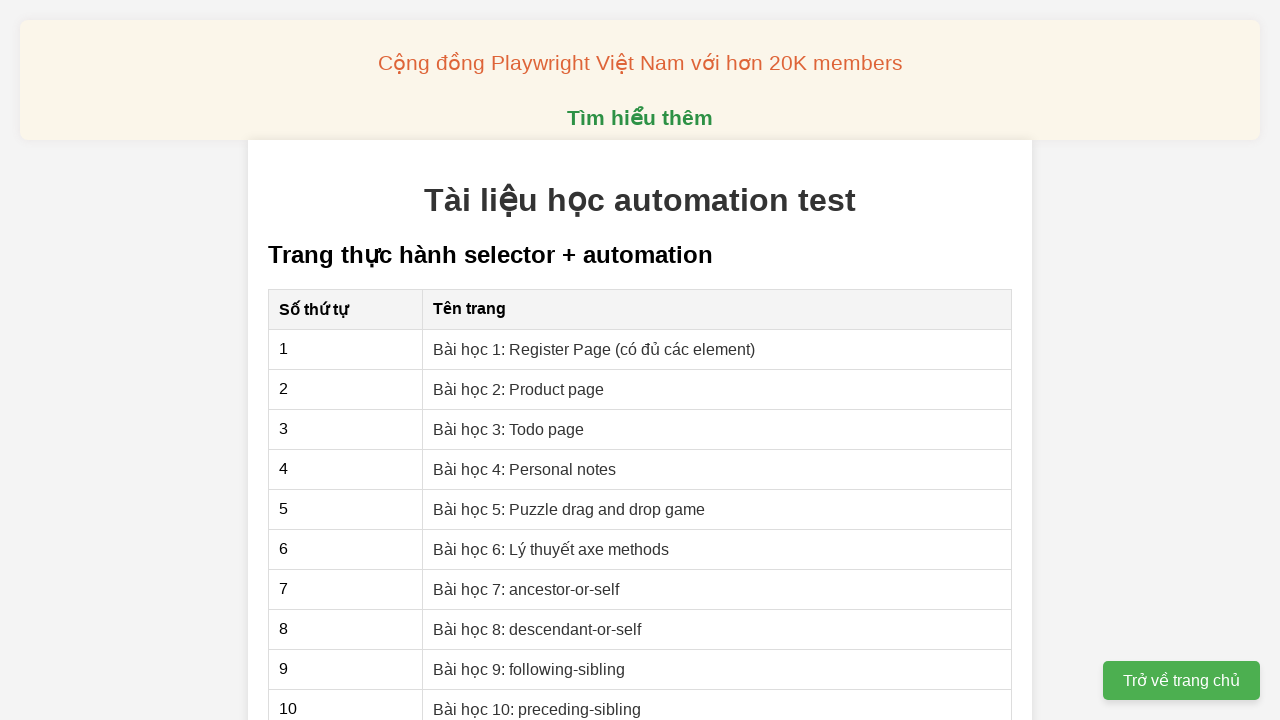

Navigated to Product page (Lesson 2) at (519, 389) on xpath=//a[text()='Bài học 2: Product page']
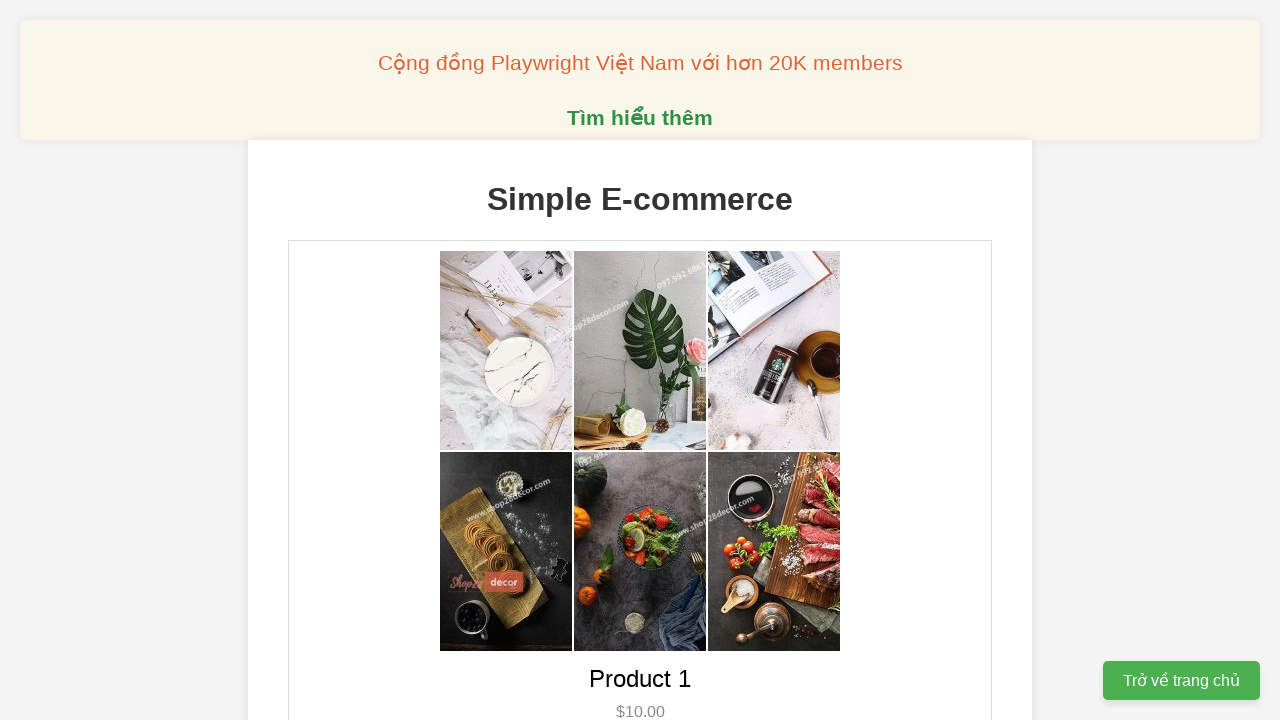

Added product 1 to cart (first click) at (640, 360) on xpath=//button[@data-product-id='1']
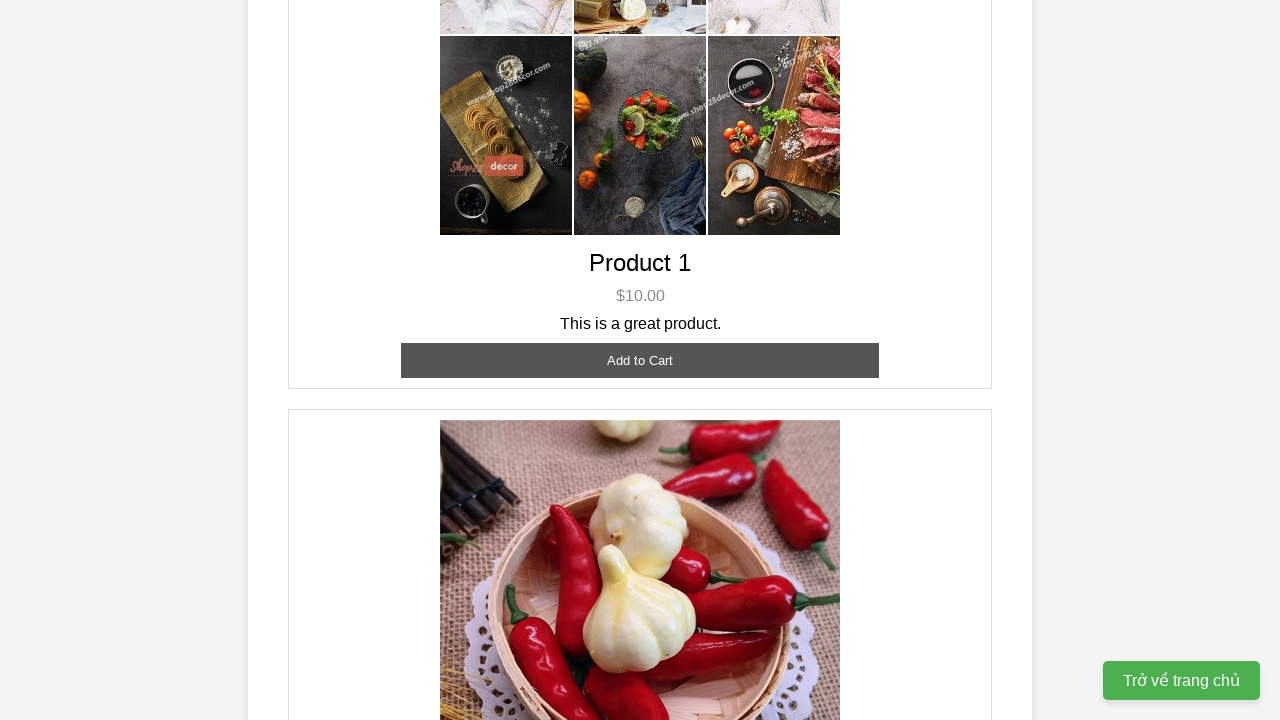

Added product 1 to cart (second click) at (640, 360) on xpath=//button[@data-product-id='1']
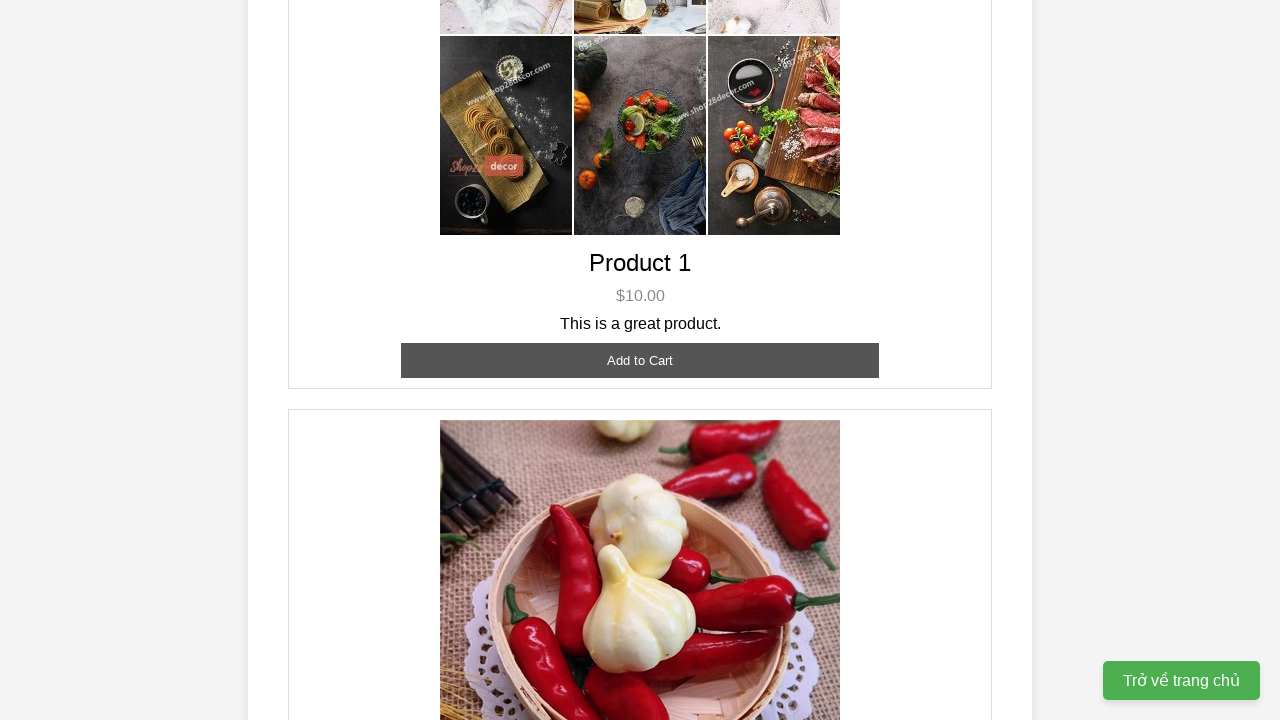

Added product 2 to cart (first click) at (640, 360) on xpath=//button[@data-product-id='2']
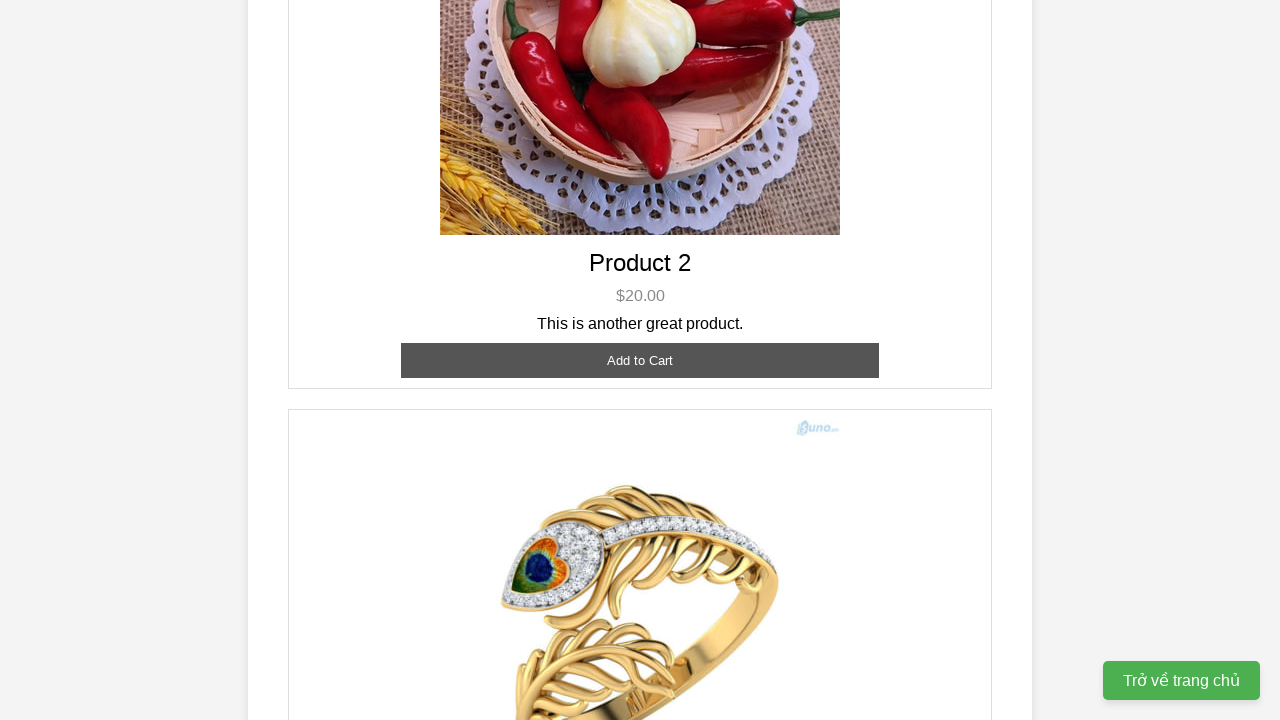

Added product 2 to cart (second click) at (640, 360) on xpath=//button[@data-product-id='2']
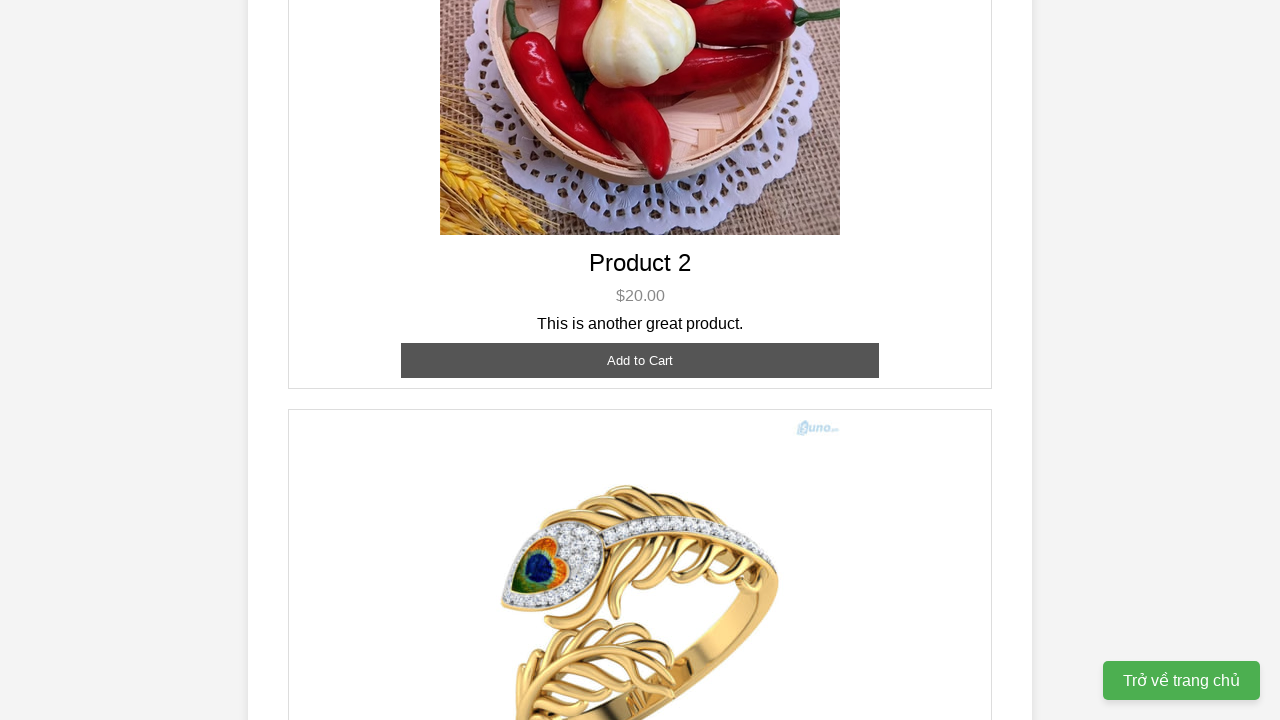

Added product 2 to cart (third click) at (640, 360) on xpath=//button[@data-product-id='2']
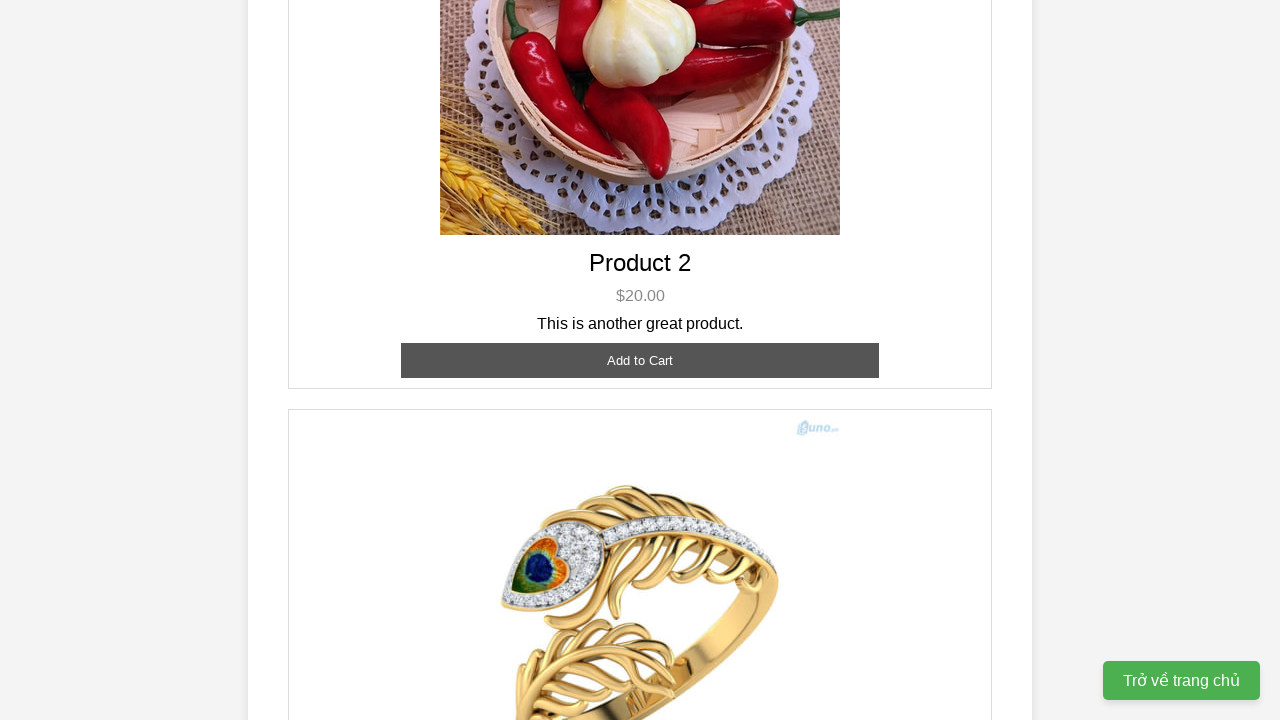

Added product 3 to cart at (640, 388) on xpath=//button[@data-product-id='3']
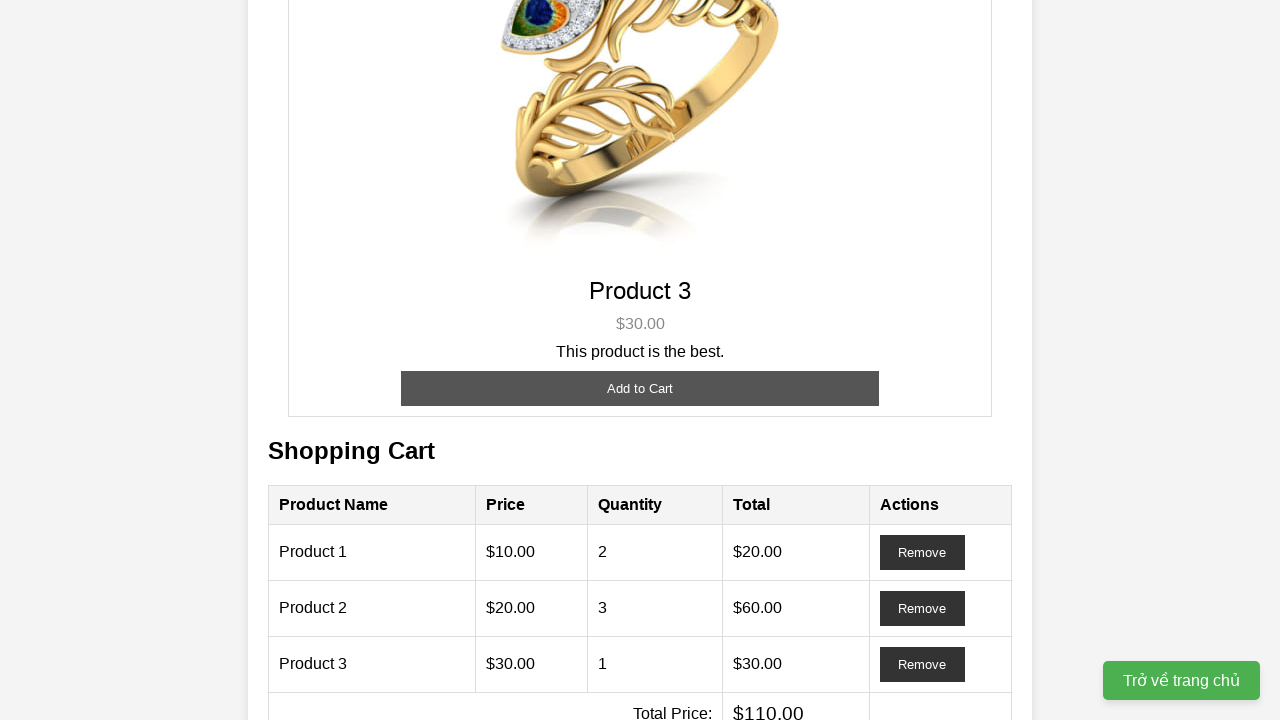

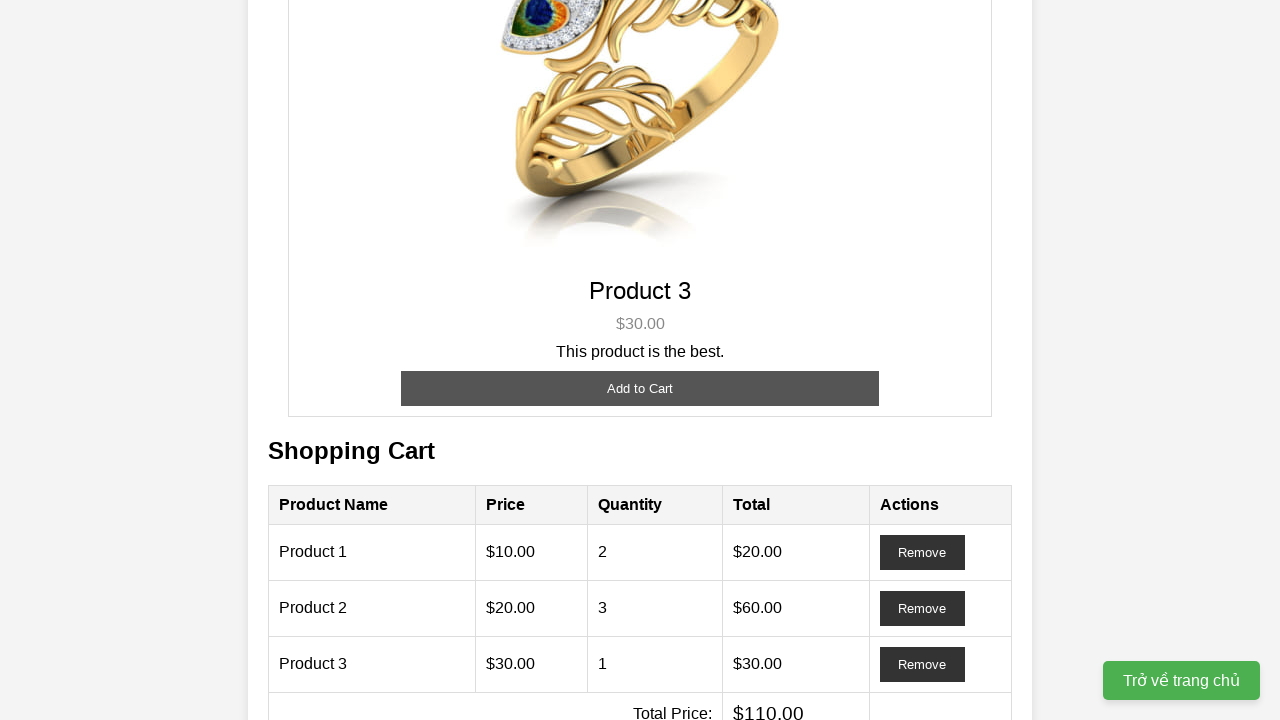